Tests adding specific items to cart on a vegetable shopping practice website by finding products matching a predefined list (Cucumber, Brocolli, Beetroot) and clicking their "Add to cart" buttons.

Starting URL: https://rahulshettyacademy.com/seleniumPractise/

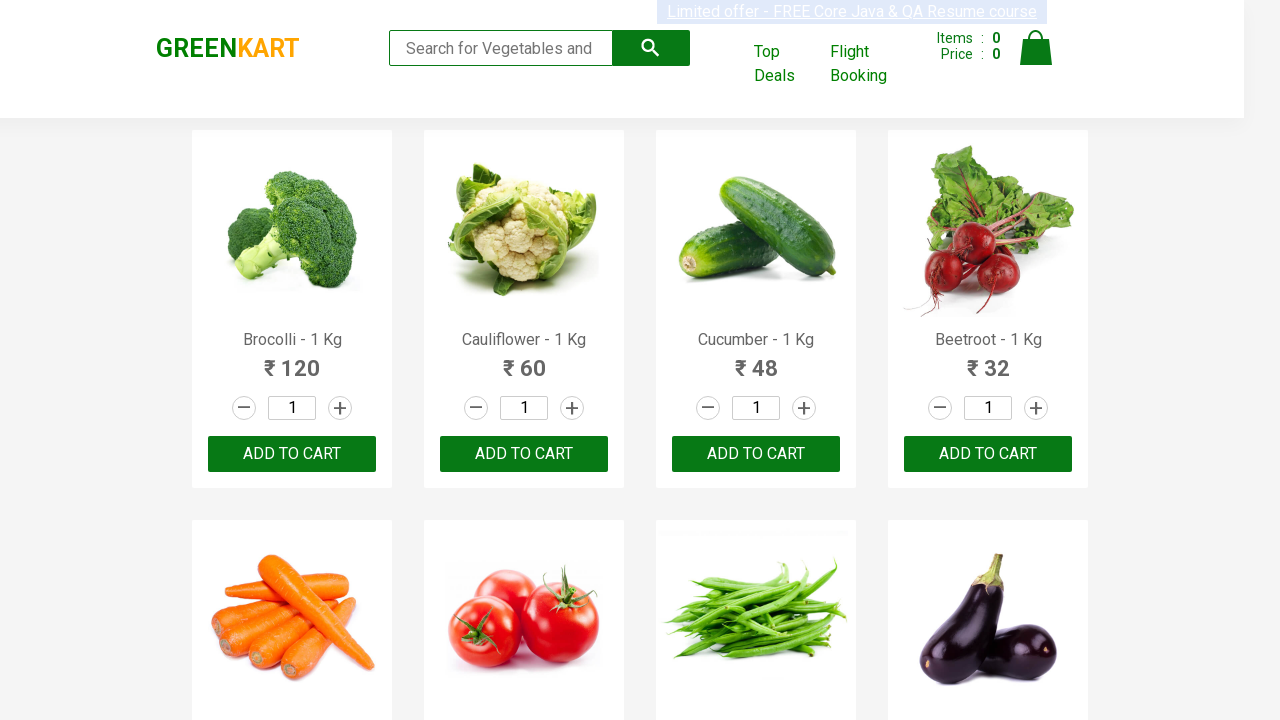

Waited for product names to load on the page
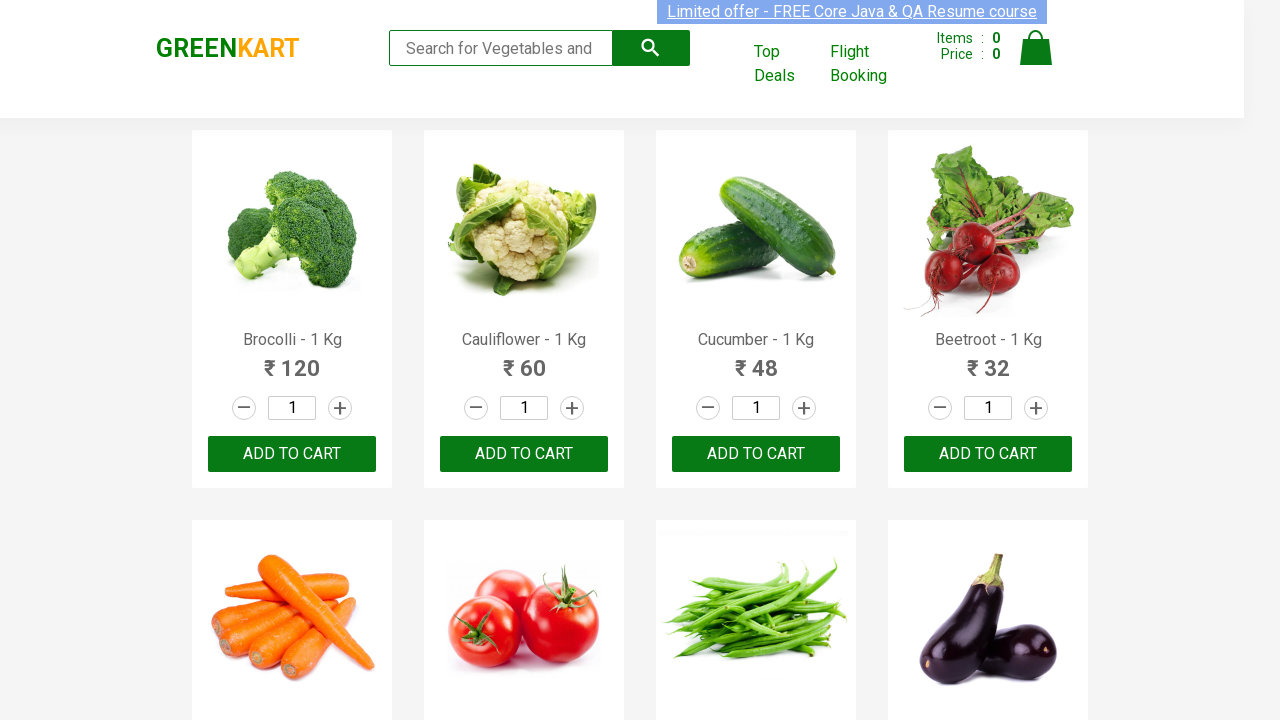

Retrieved all product name elements from the page
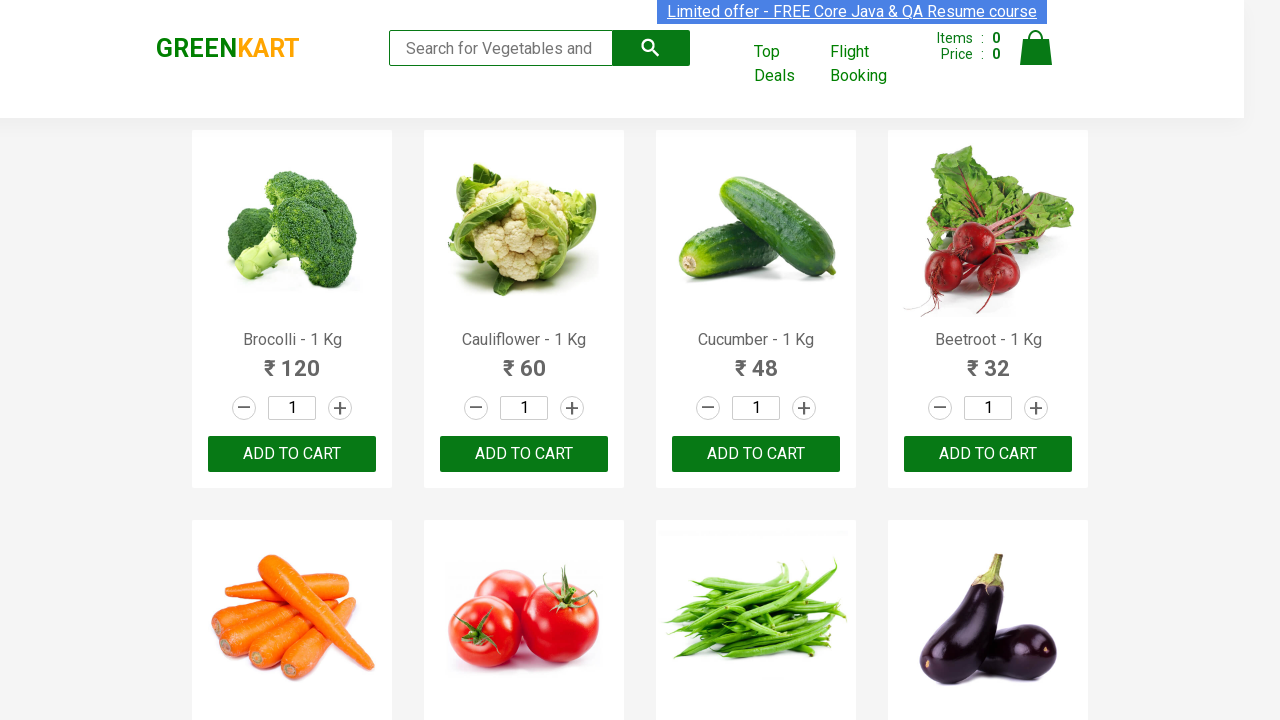

Added 'Brocolli' to cart (1/3) at (292, 454) on xpath=//div[@class='product-action']/button >> nth=0
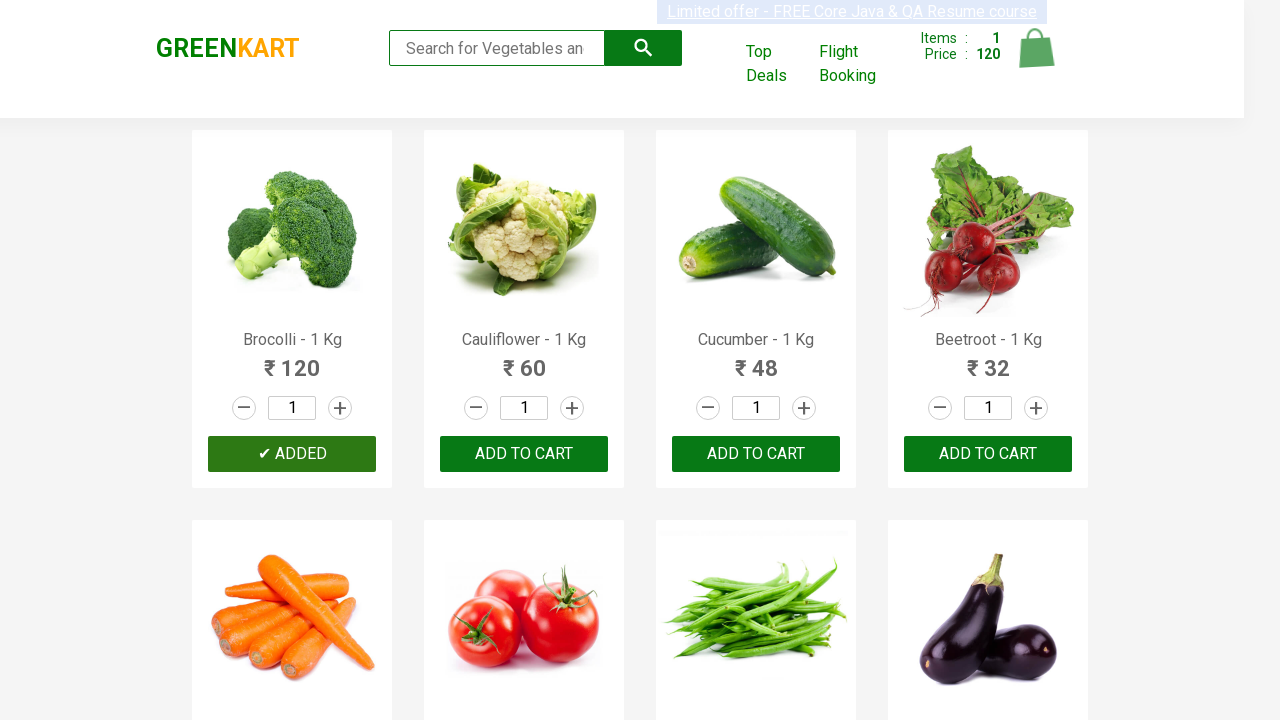

Added 'Cucumber' to cart (2/3) at (756, 454) on xpath=//div[@class='product-action']/button >> nth=2
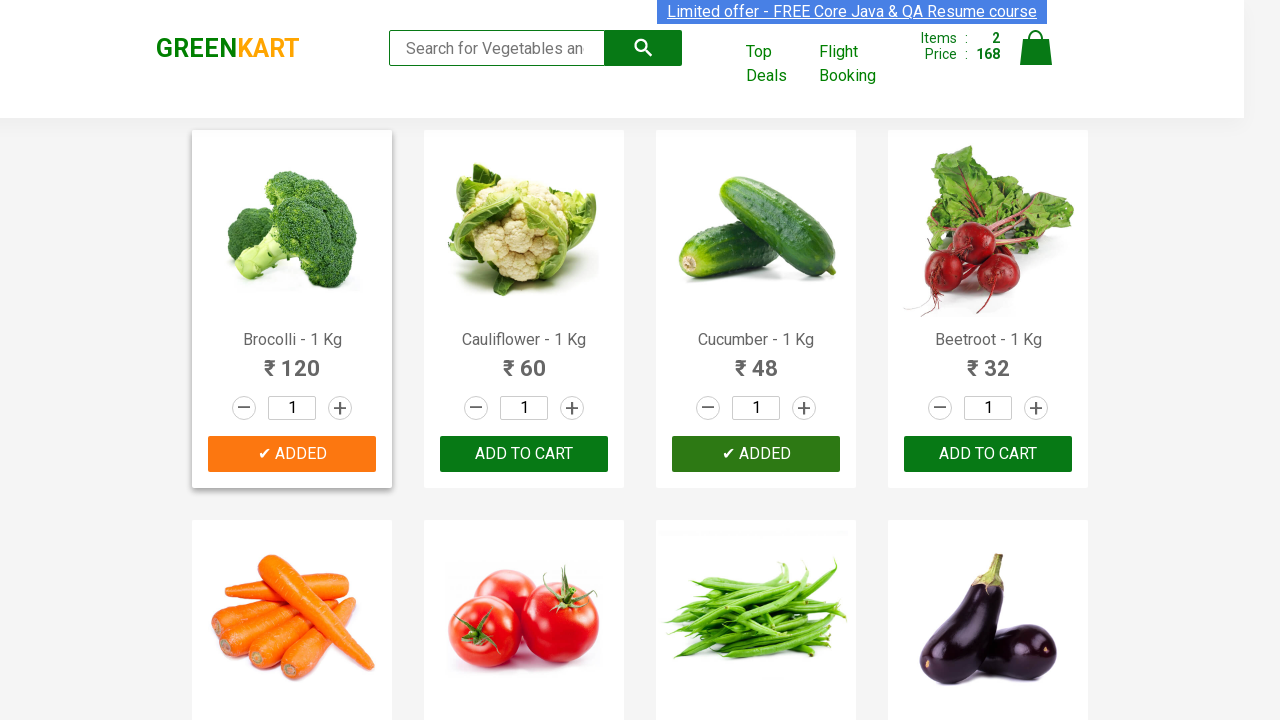

Added 'Beetroot' to cart (3/3) at (988, 454) on xpath=//div[@class='product-action']/button >> nth=3
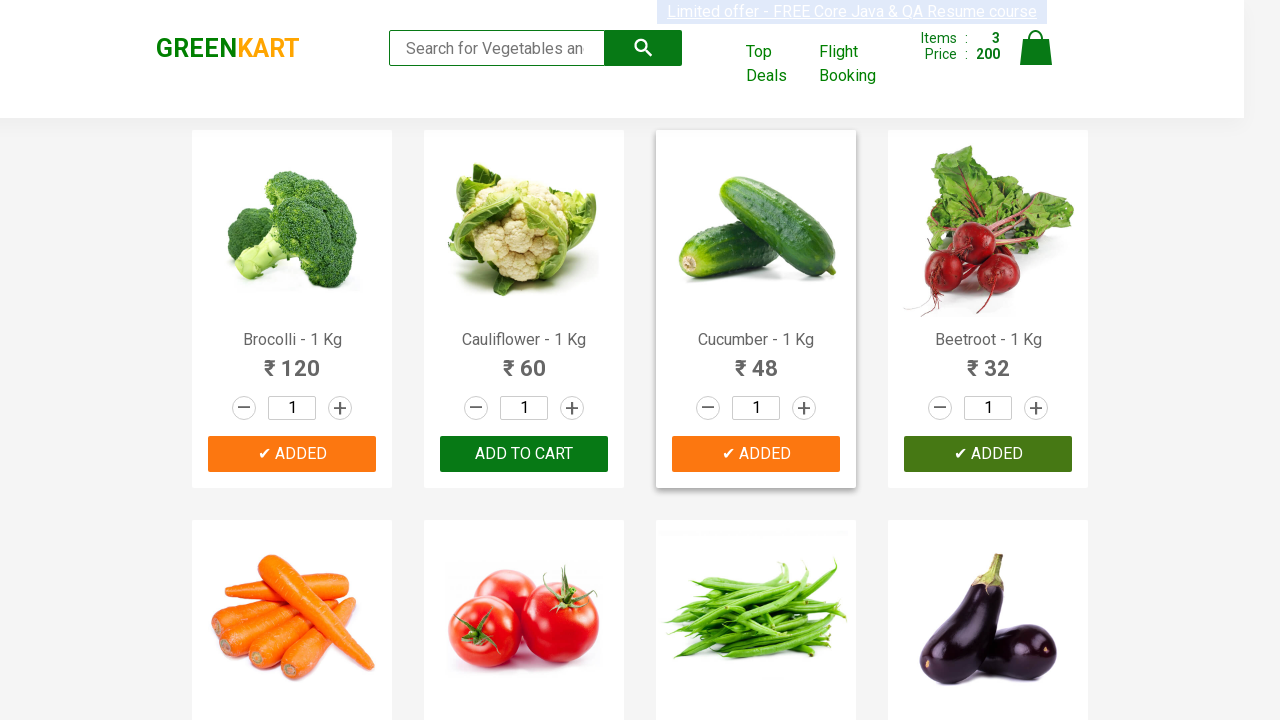

Waited 1 second for cart to update
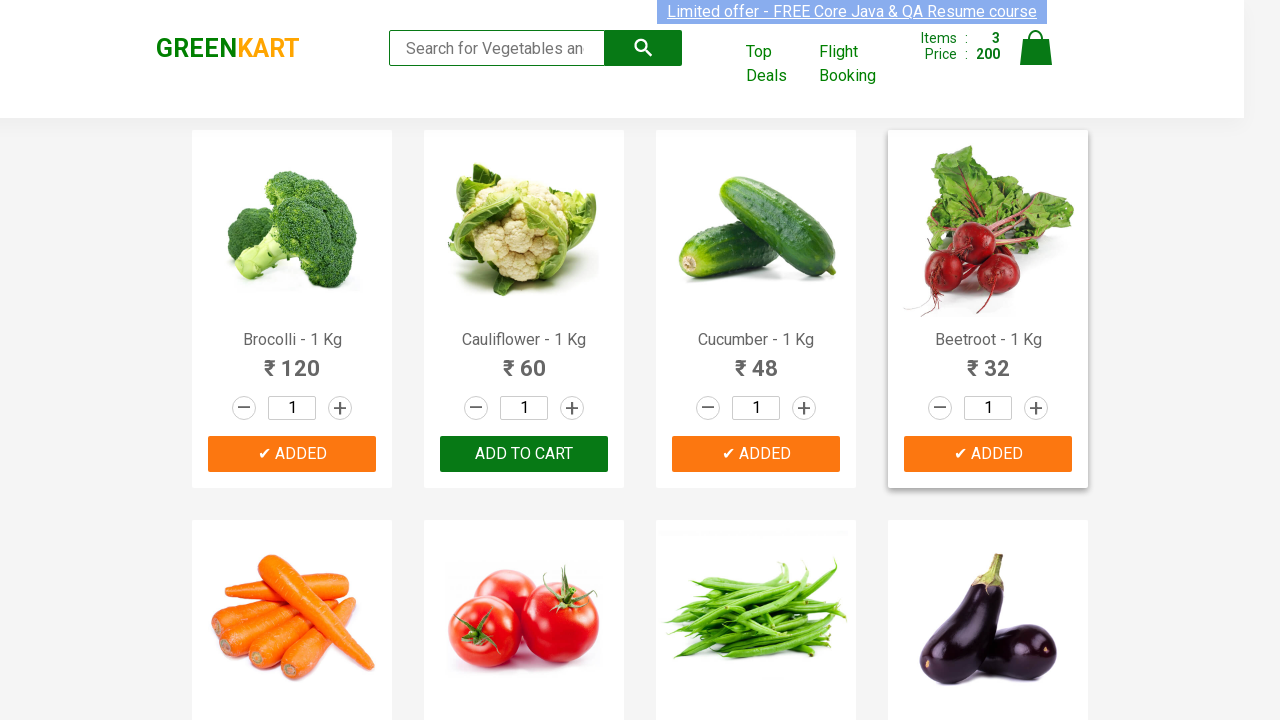

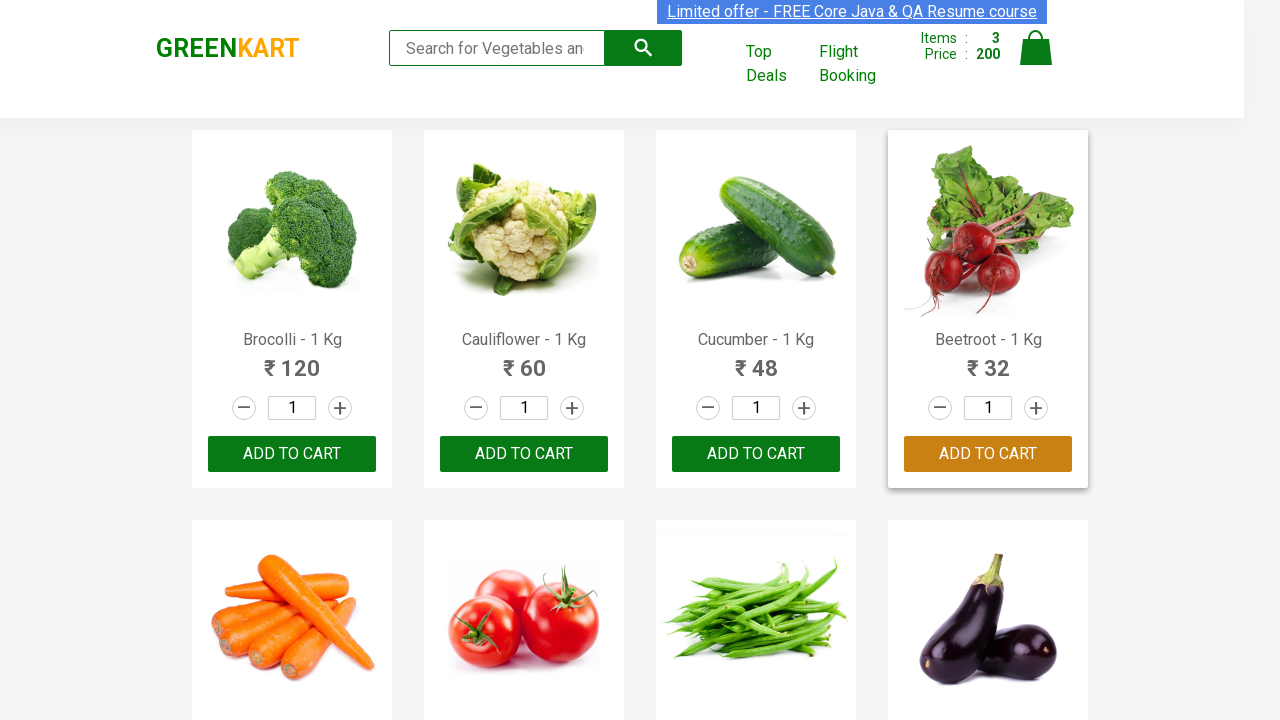